Tests a comprehensive web form by filling various input types including text fields, password, textarea, dropdown, datalist, checkbox, radio button, date picker, and submitting the form.

Starting URL: https://www.selenium.dev/selenium/web/web-form.html

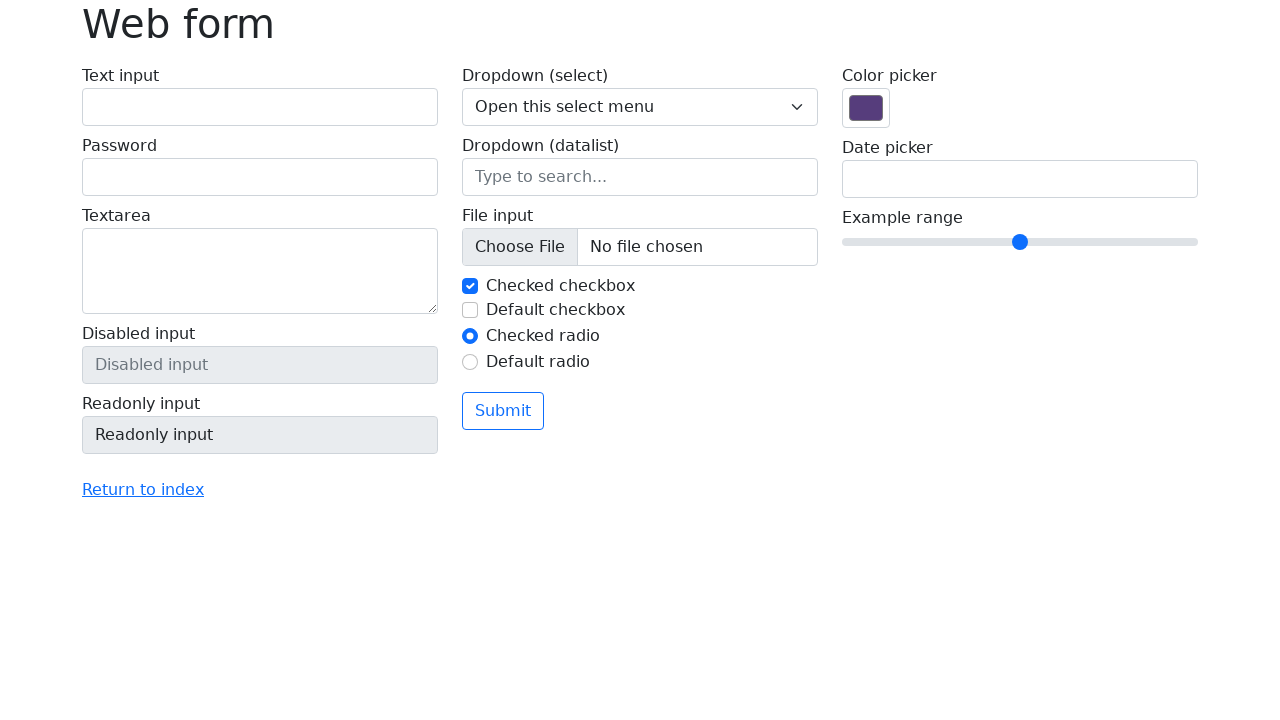

Filled text input field with 'automation testing' on #my-text-id
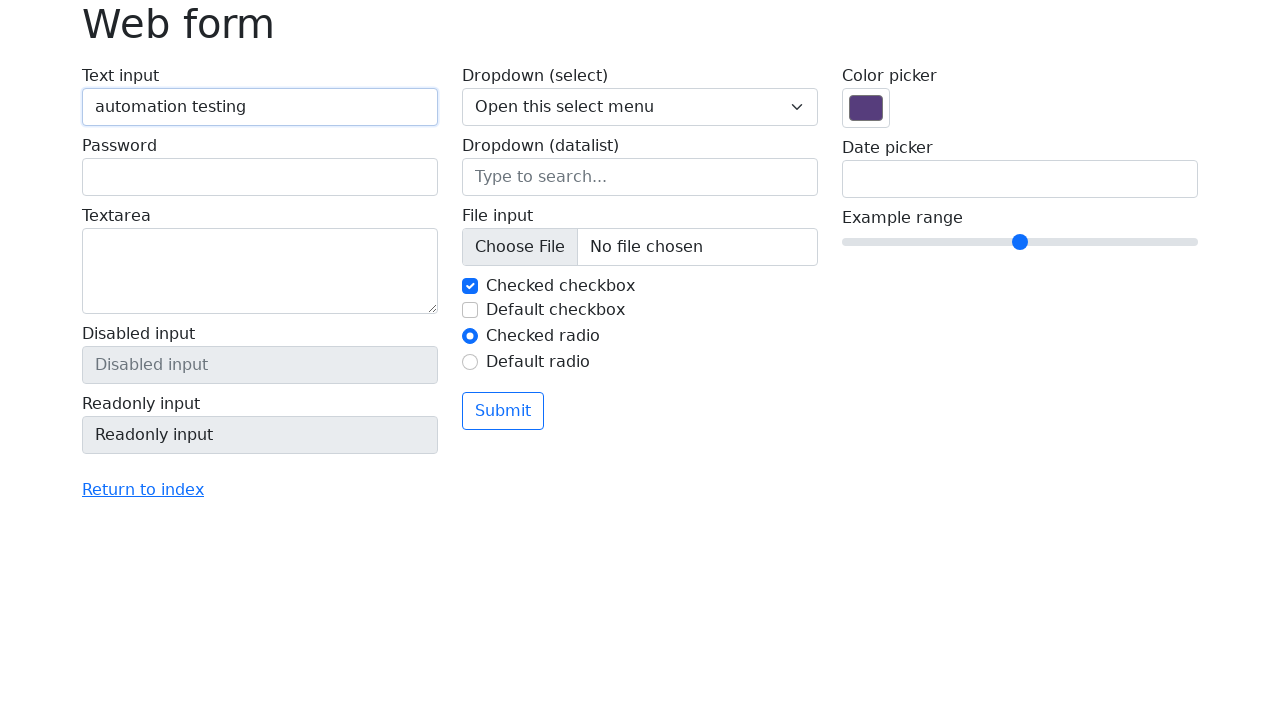

Filled password field with 'secretpass123' on input[name='my-password']
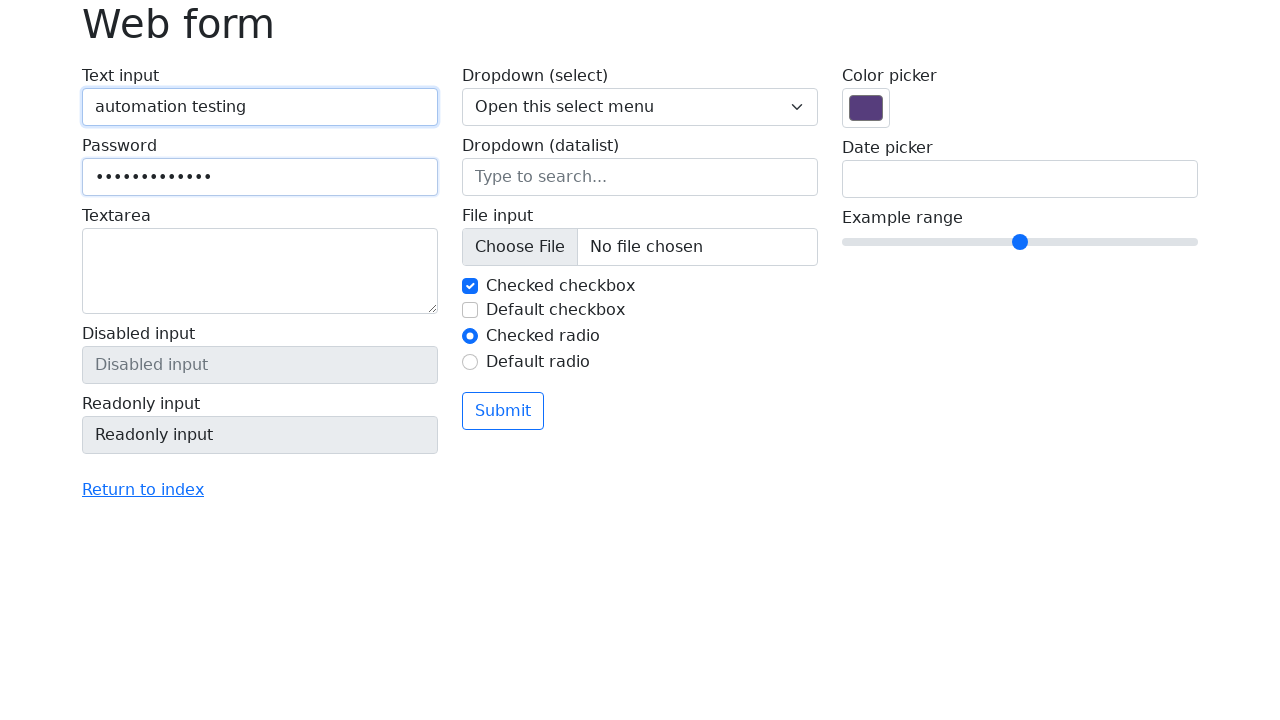

Filled textarea with 'Automation testing with selenium in python' on textarea[name='my-textarea']
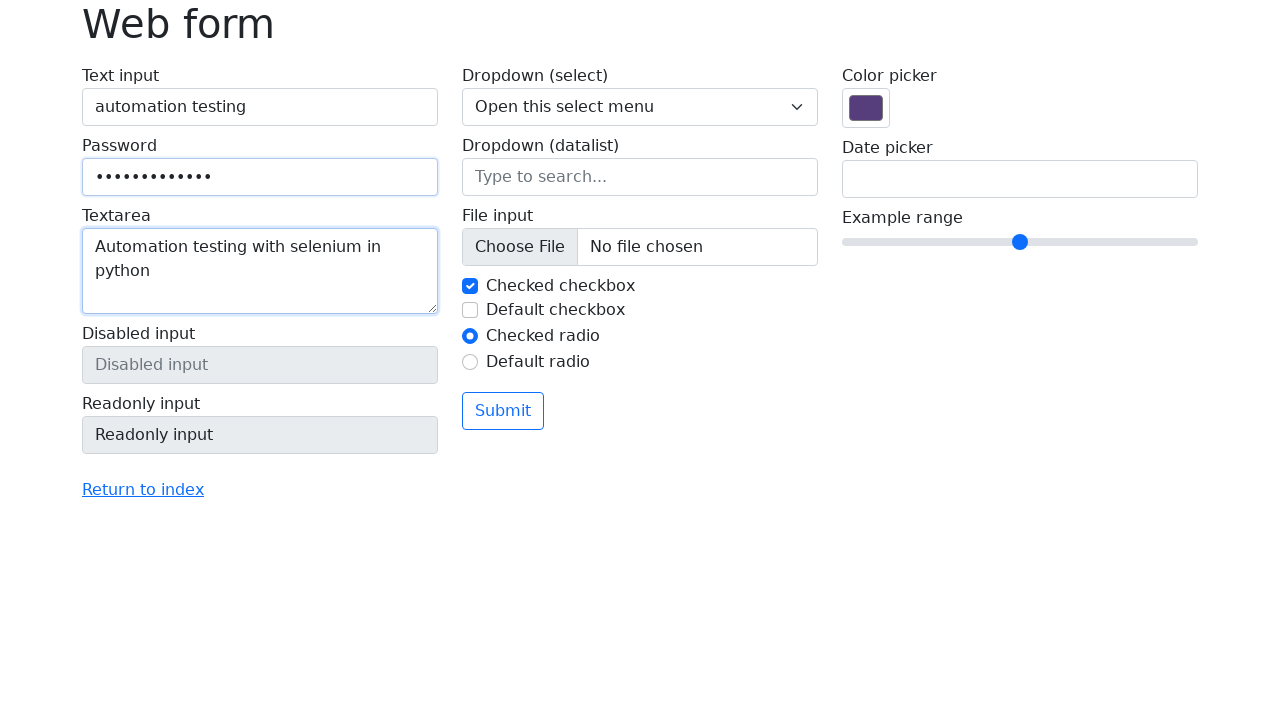

Selected 'Two' from dropdown menu on select[name='my-select']
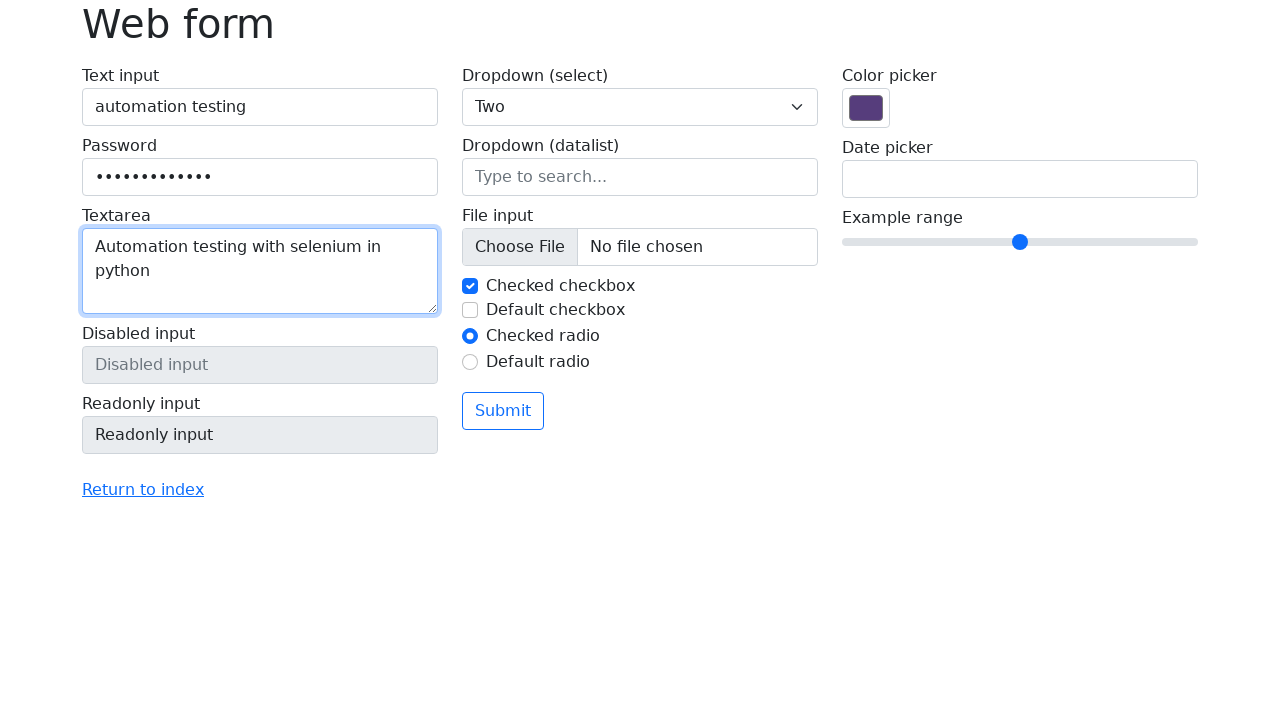

Filled datalist input with 'New York' on input[name='my-datalist']
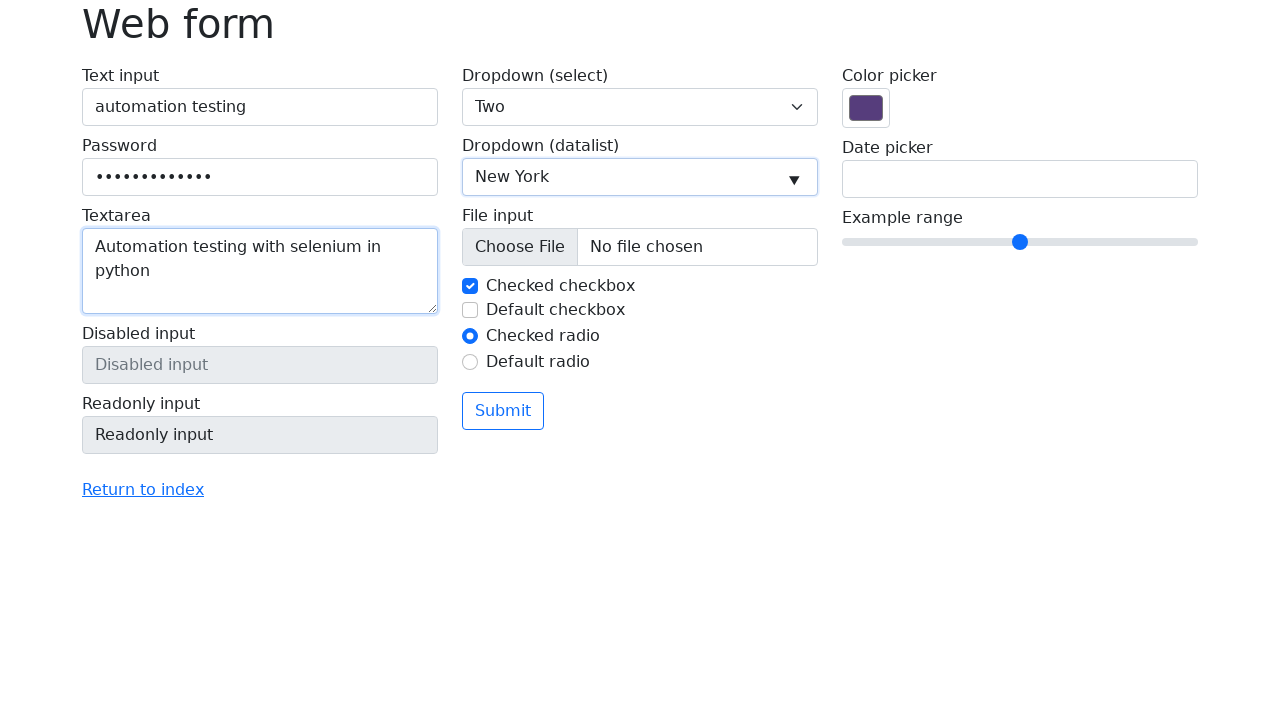

Clicked second checkbox at (470, 310) on #my-check-2
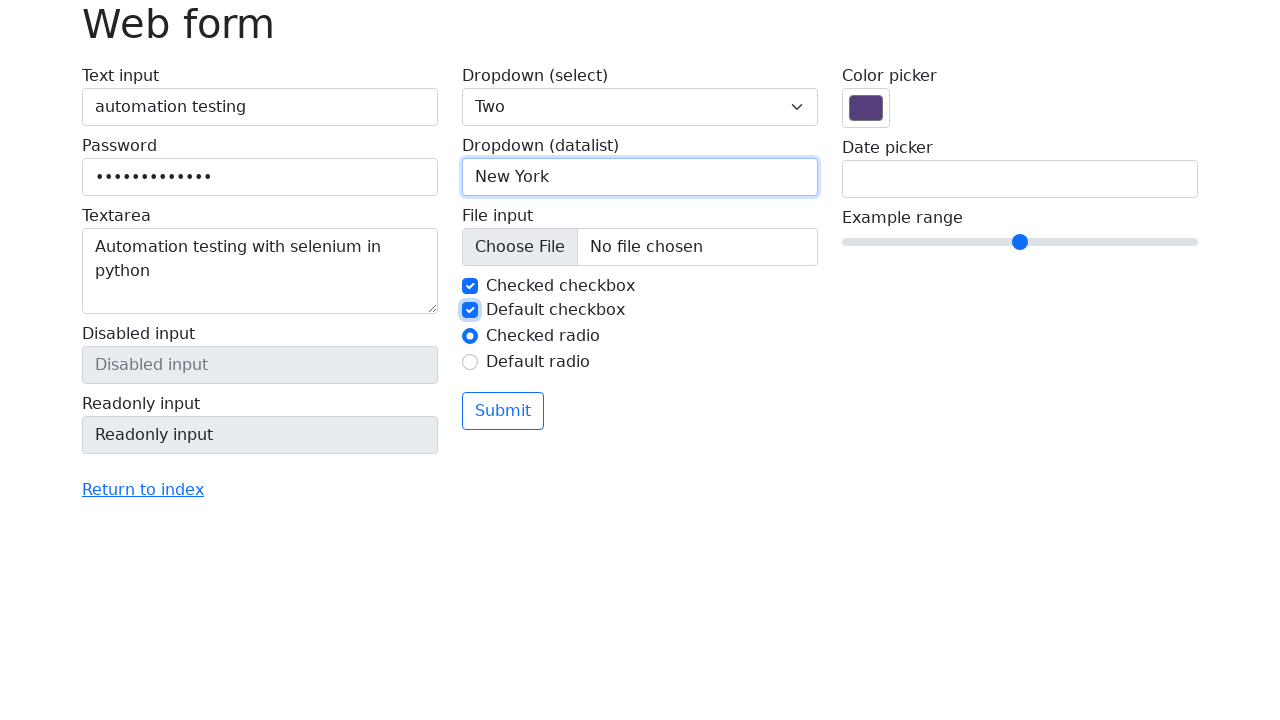

Clicked second radio button at (470, 362) on #my-radio-2
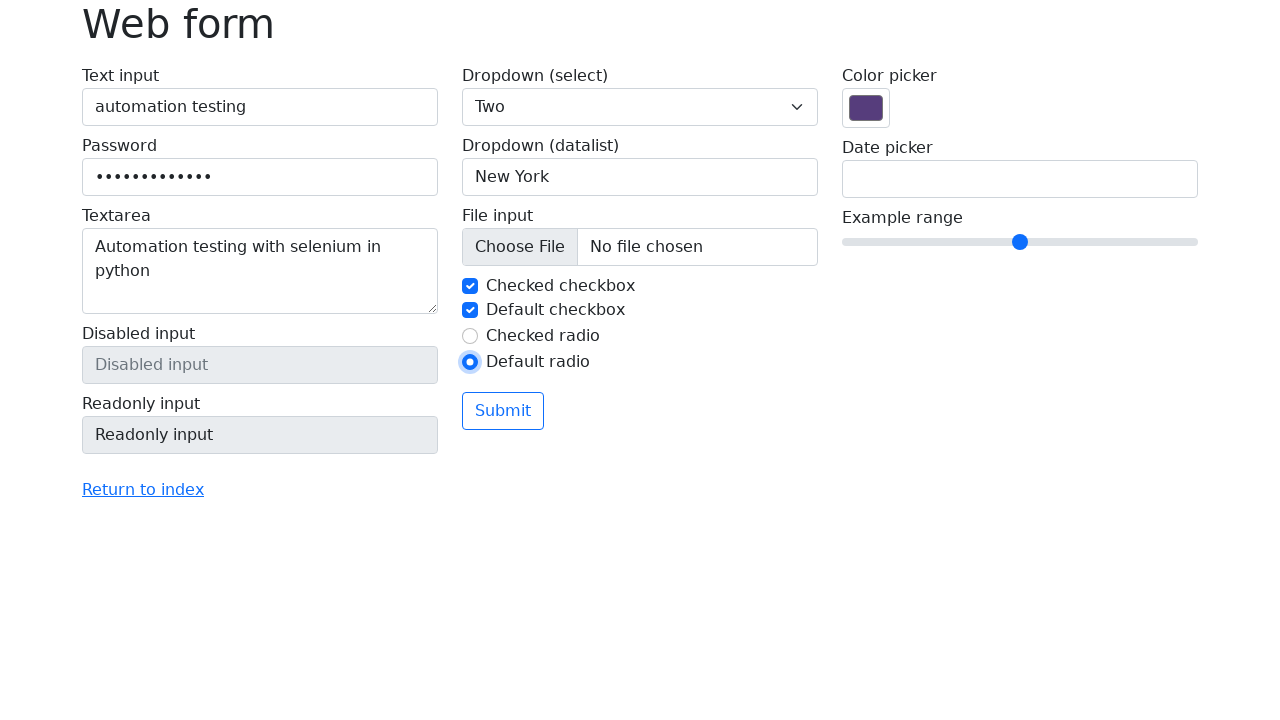

Opened date picker at (1020, 179) on input[name='my-date']
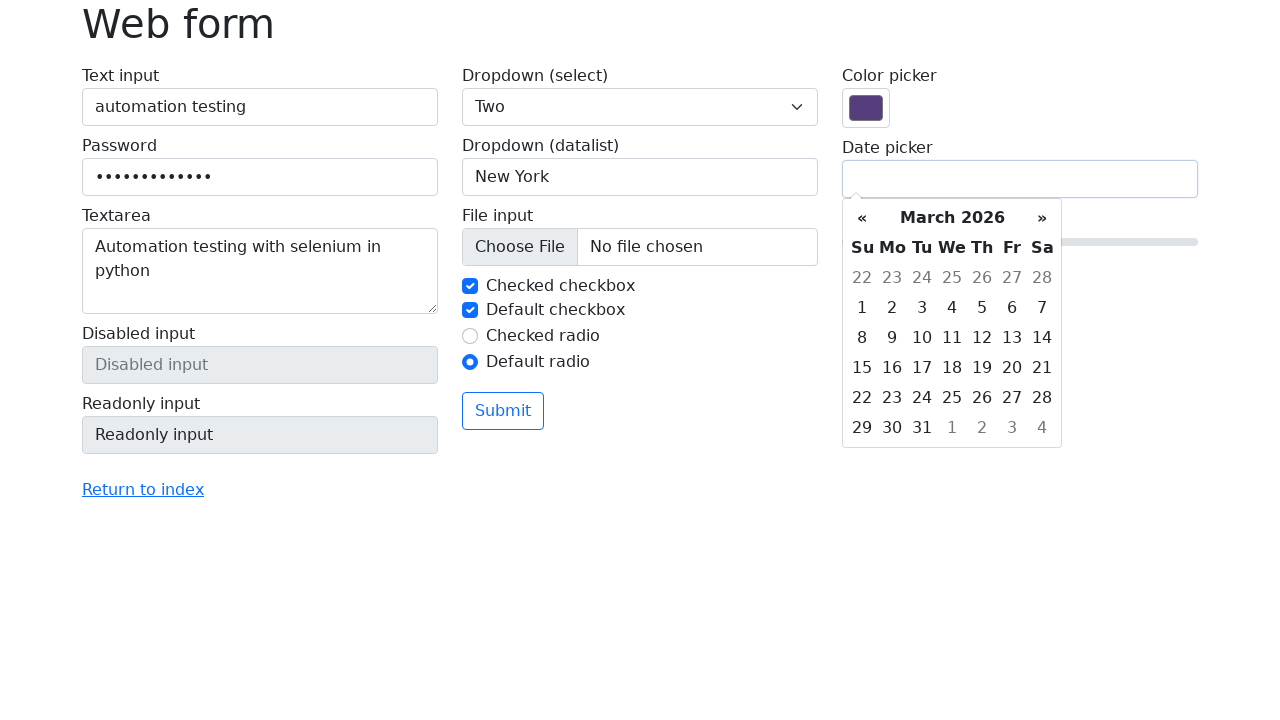

Clicked month switcher to change date picker view at (952, 218) on .datepicker-switch
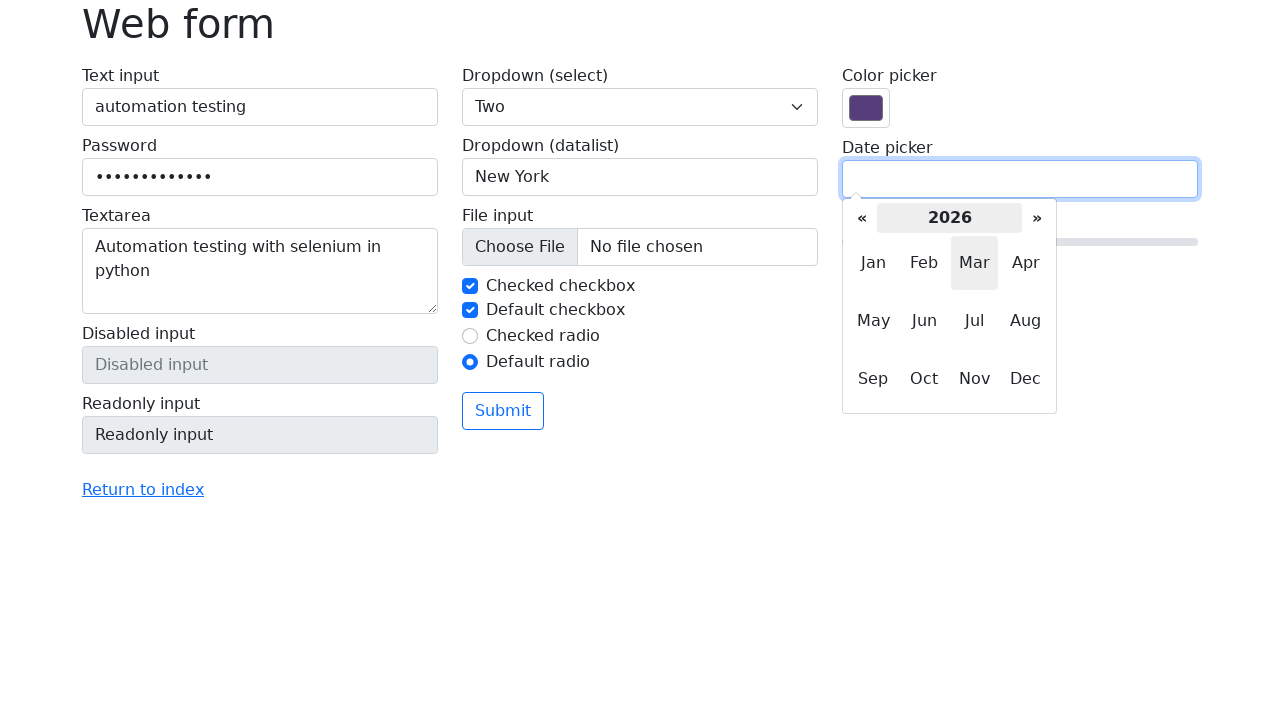

Selected January from date picker at (873, 263) on xpath=//span[text()='Jan']
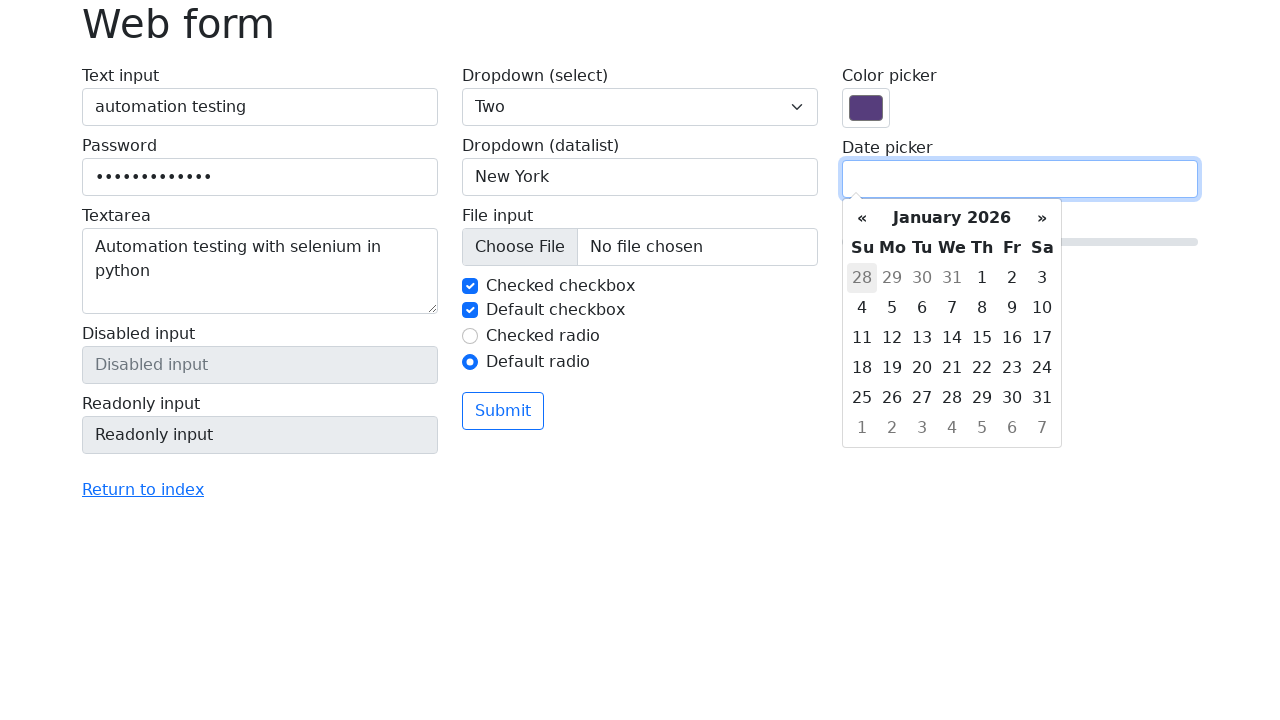

Selected day 17 from date picker at (1042, 338) on xpath=//td[text()='17']
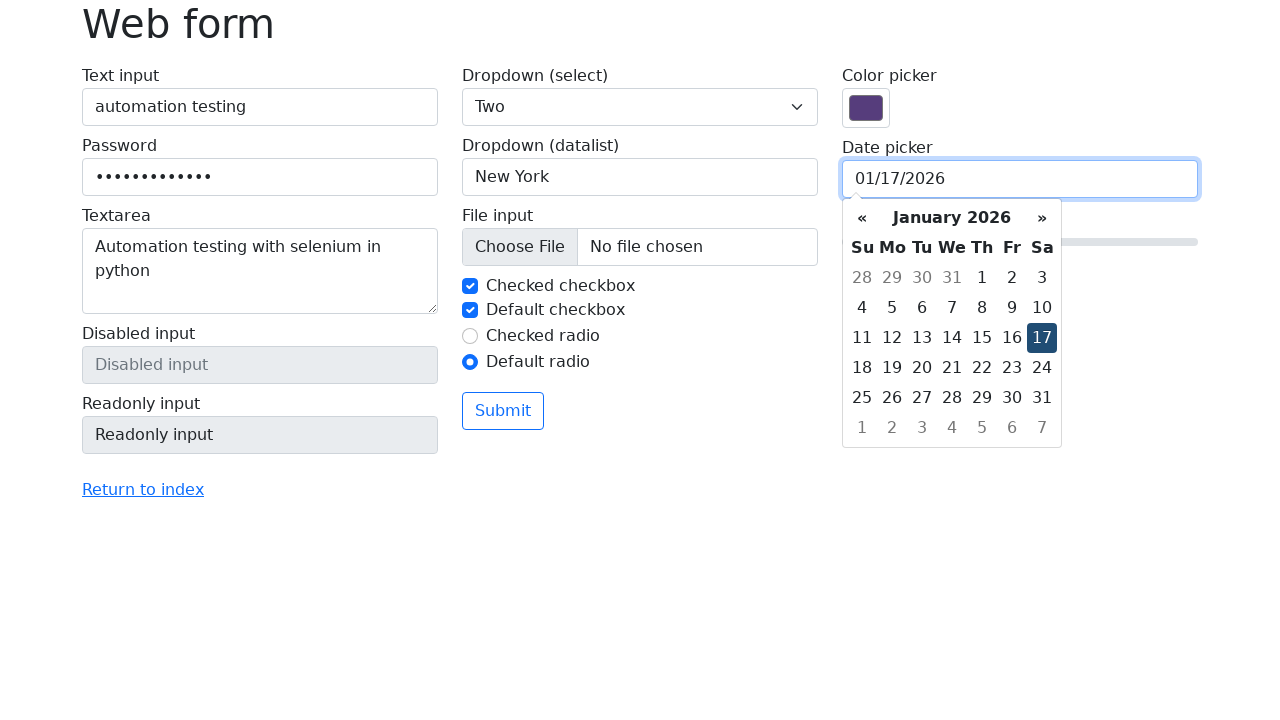

Clicked submit button to submit form at (503, 411) on button[type='submit']
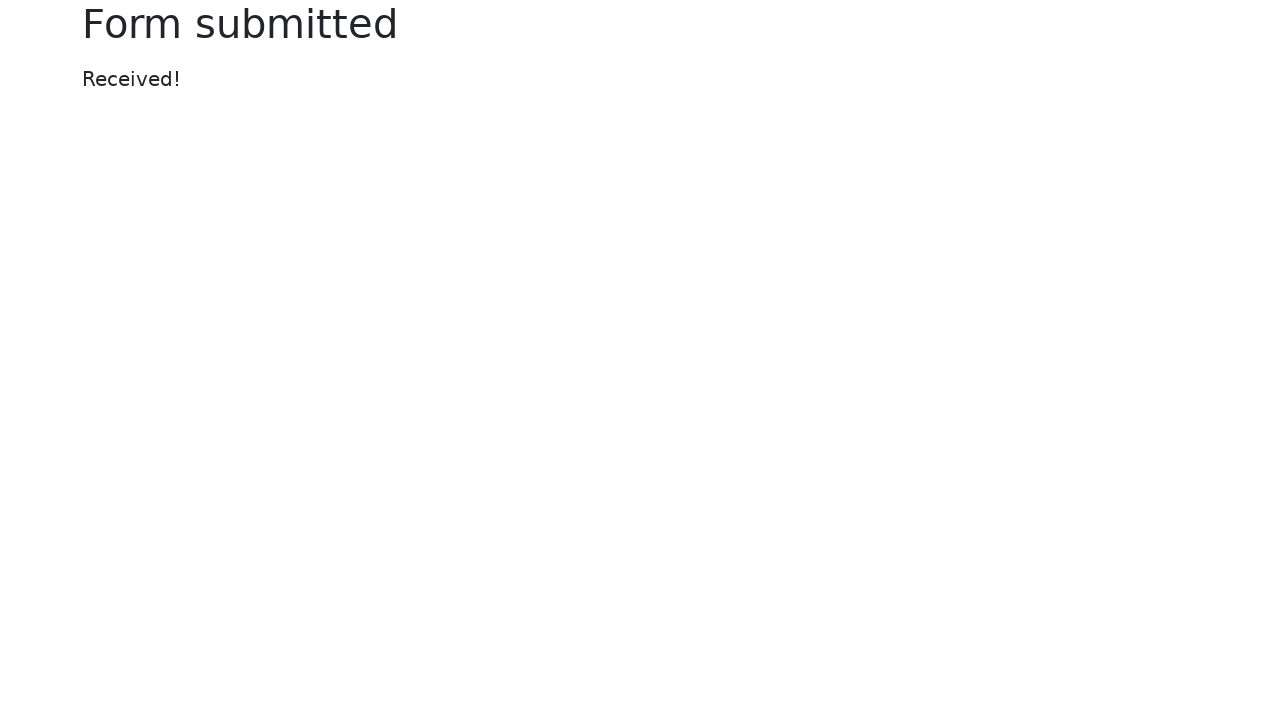

Form submission completed and page loaded
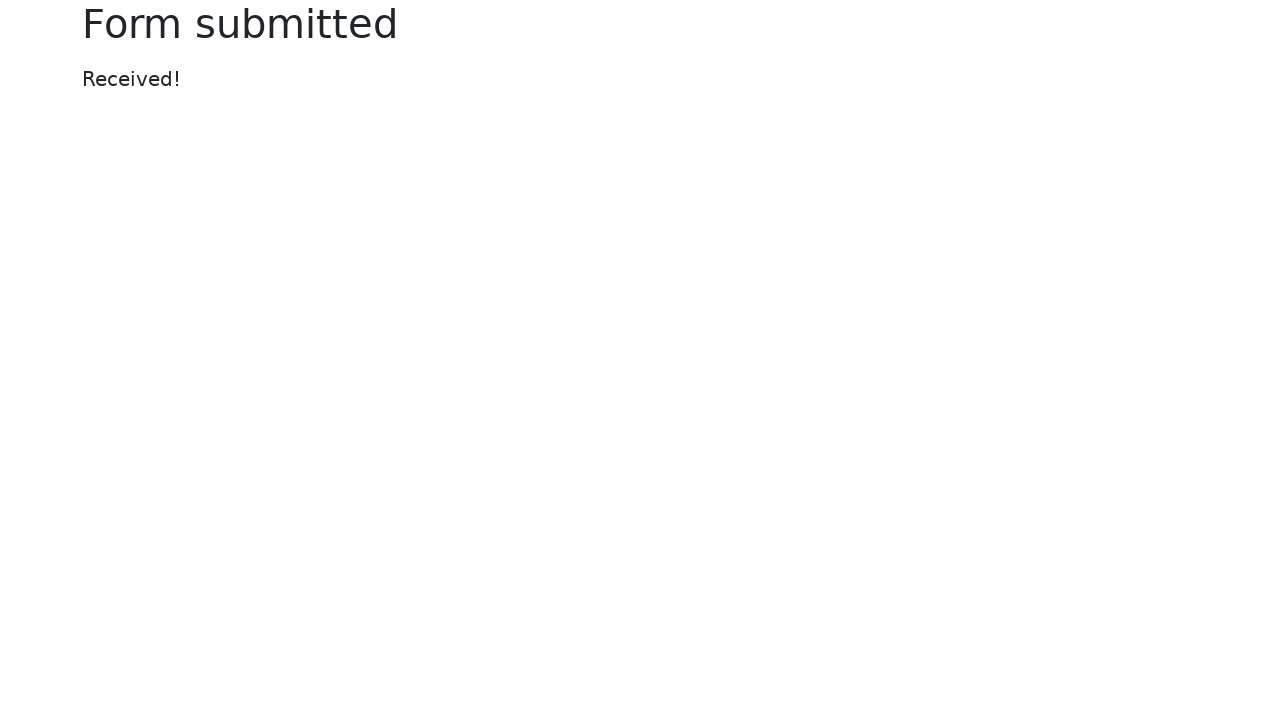

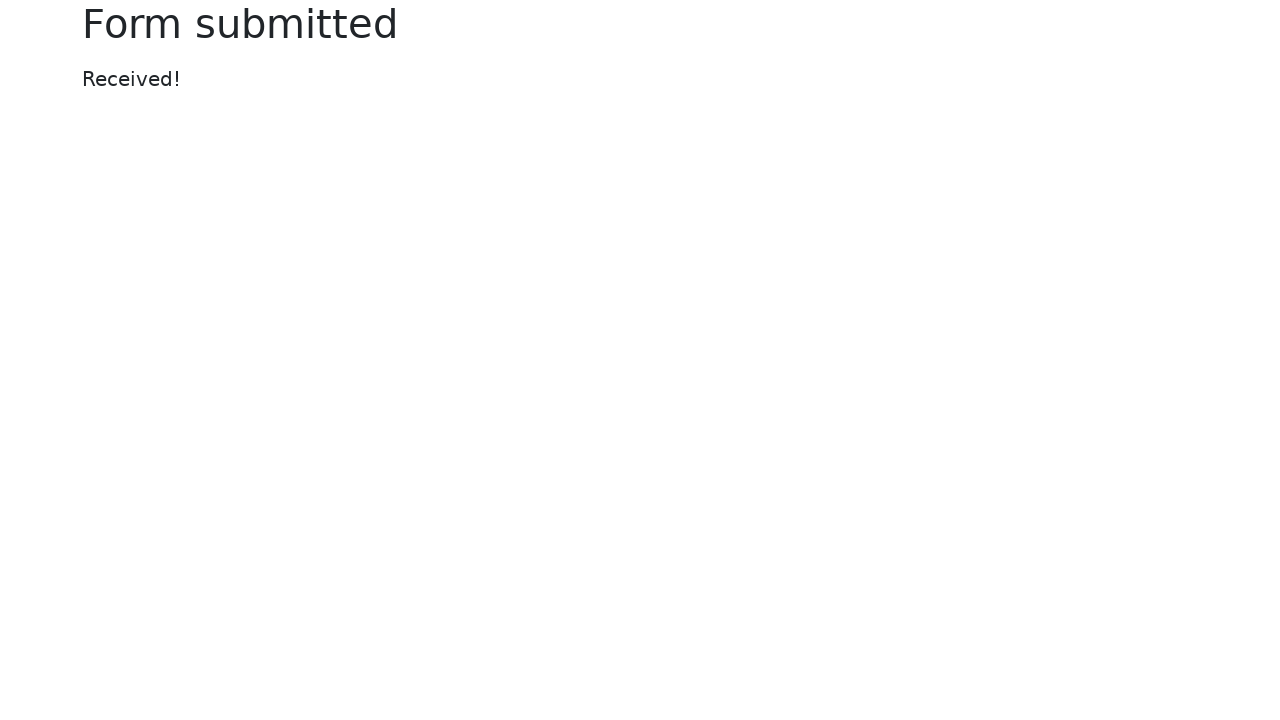